Tests visibility of text element, clicks to hide it, and verifies it becomes hidden

Starting URL: https://rahulshettyacademy.com/AutomationPractice/

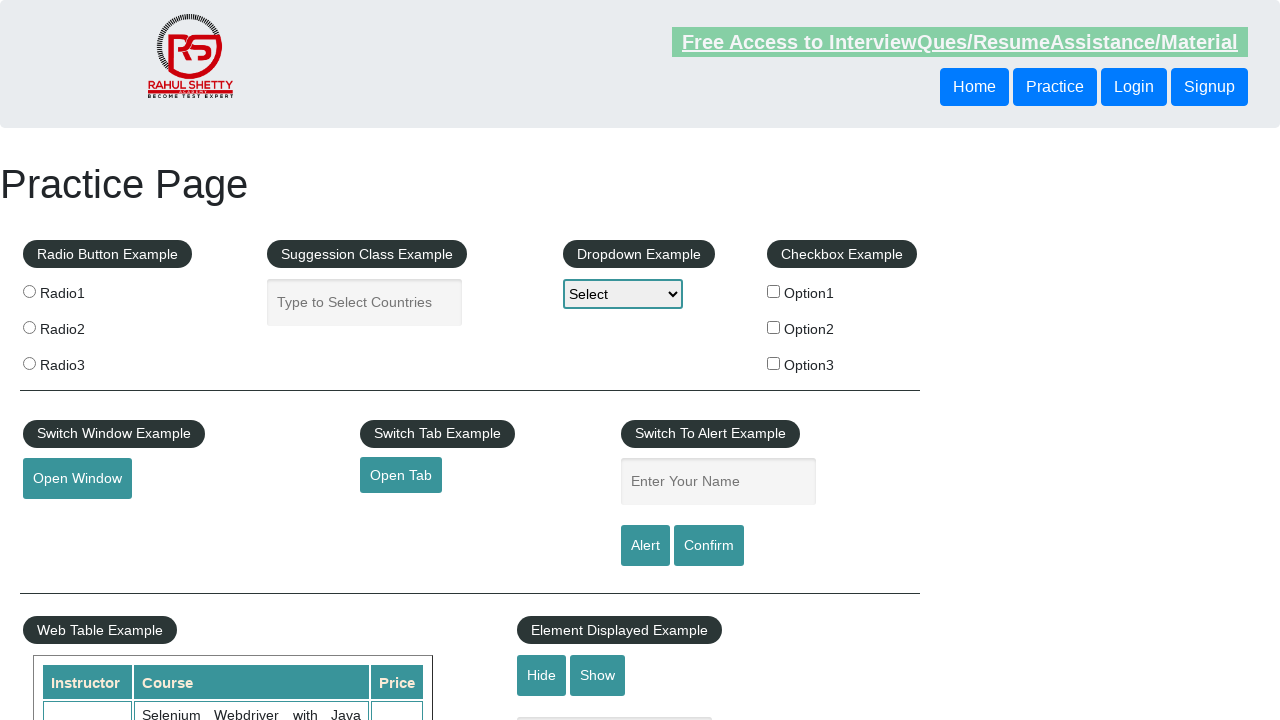

Verified text element is visible
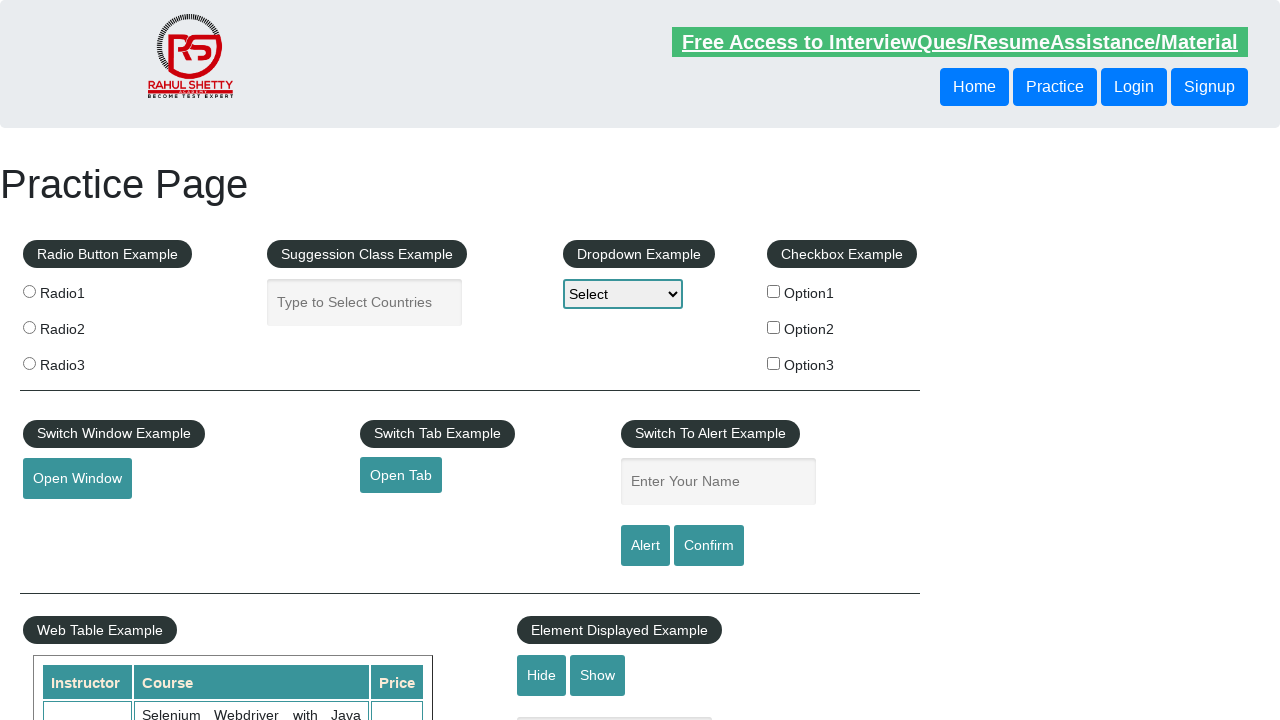

Clicked hide button to hide text element at (542, 675) on #hide-textbox
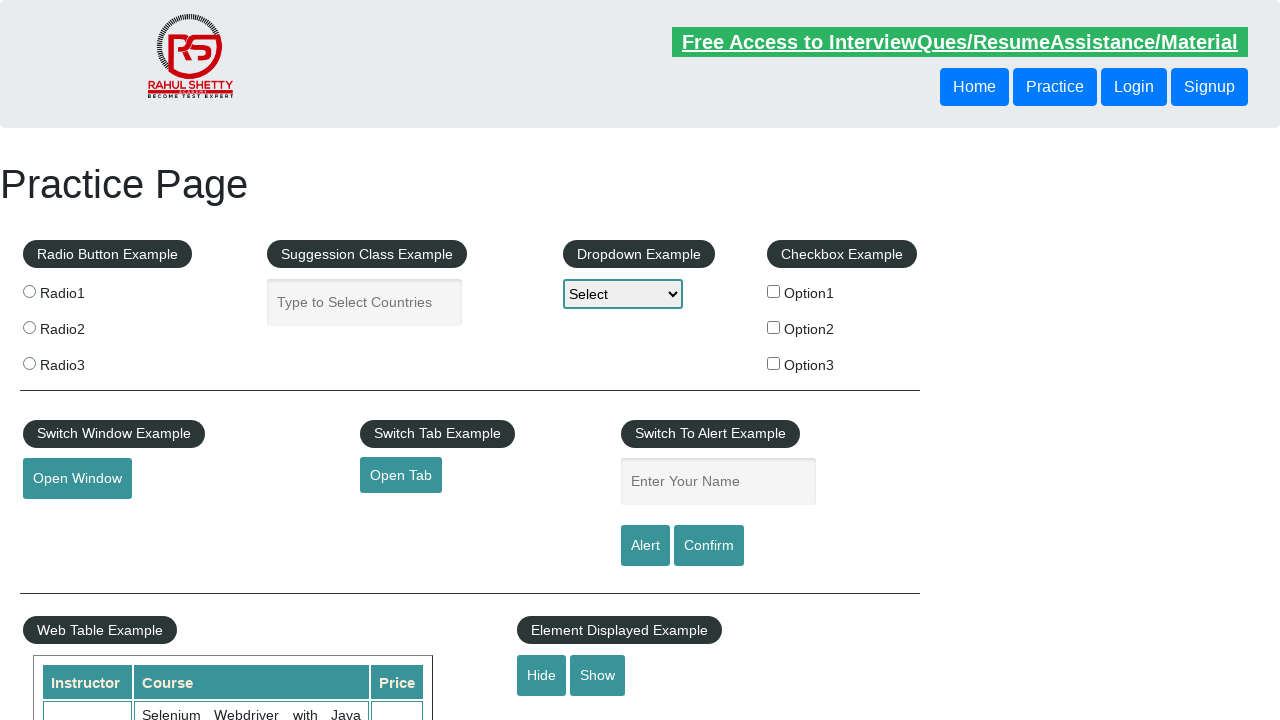

Verified text element is now hidden
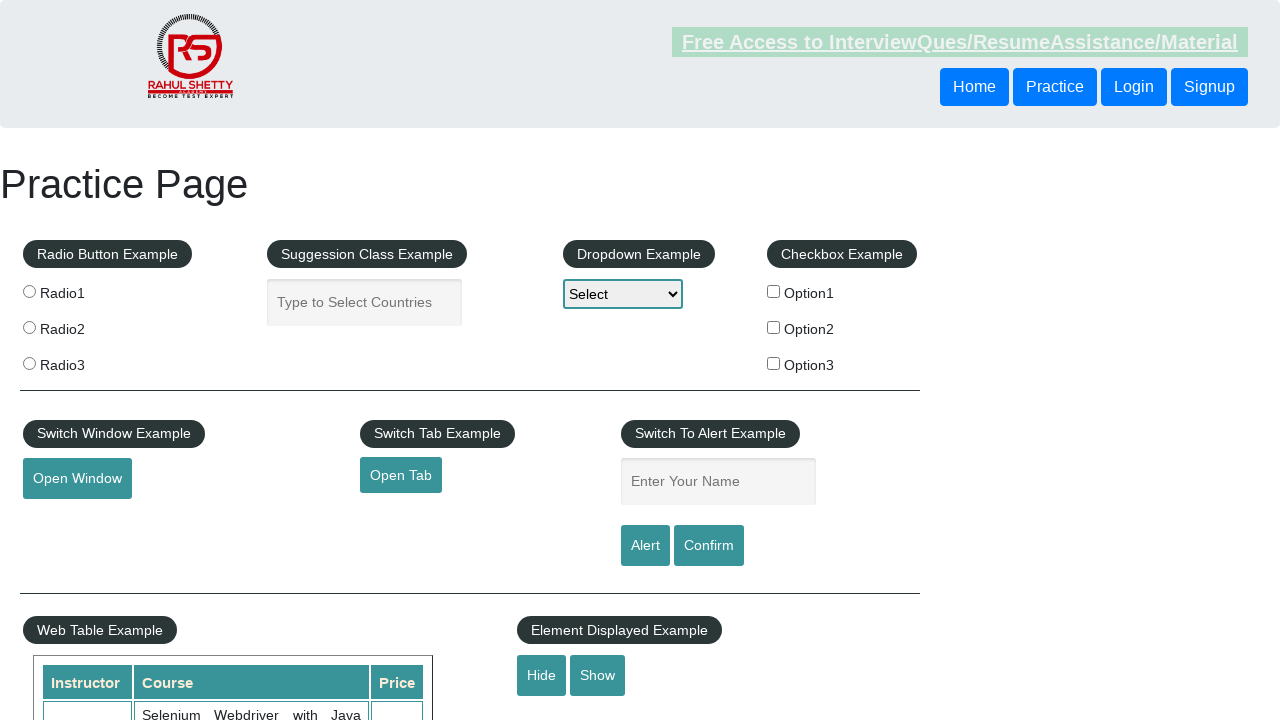

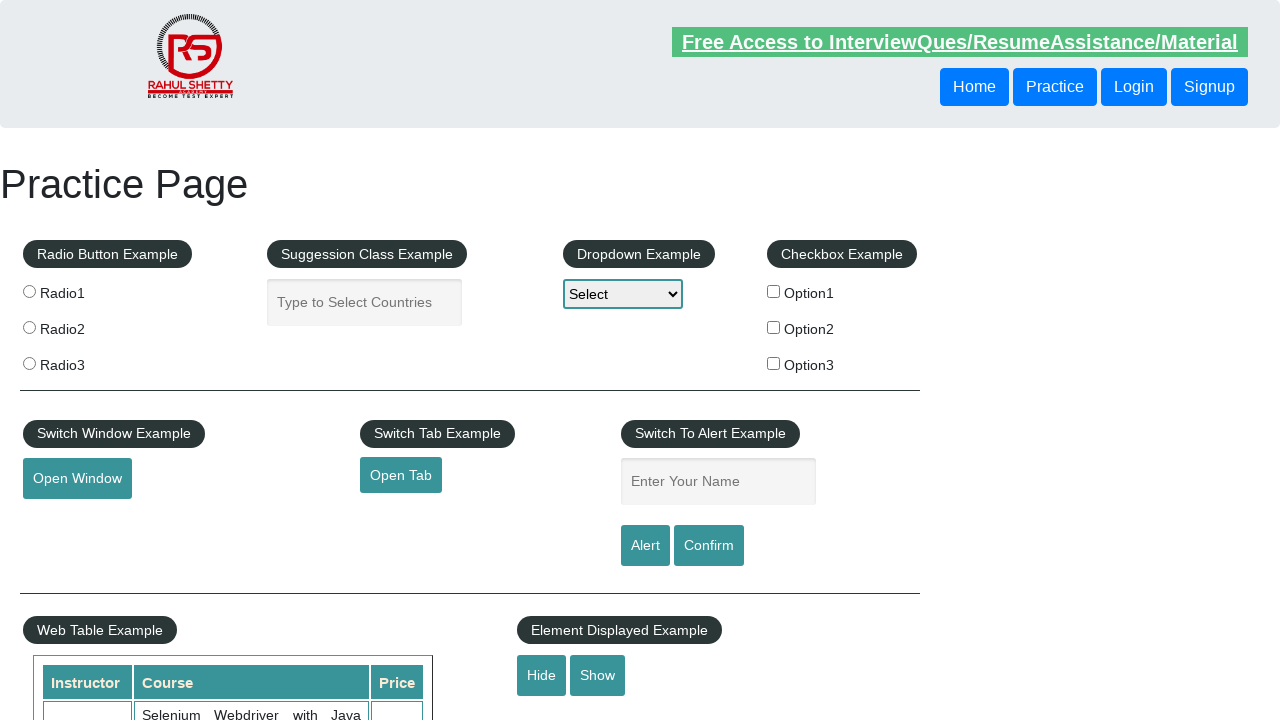